Tests FAQ accordion by clicking question 7 and verifying the answer text about delivery to Moscow region

Starting URL: https://qa-scooter.praktikum-services.ru/

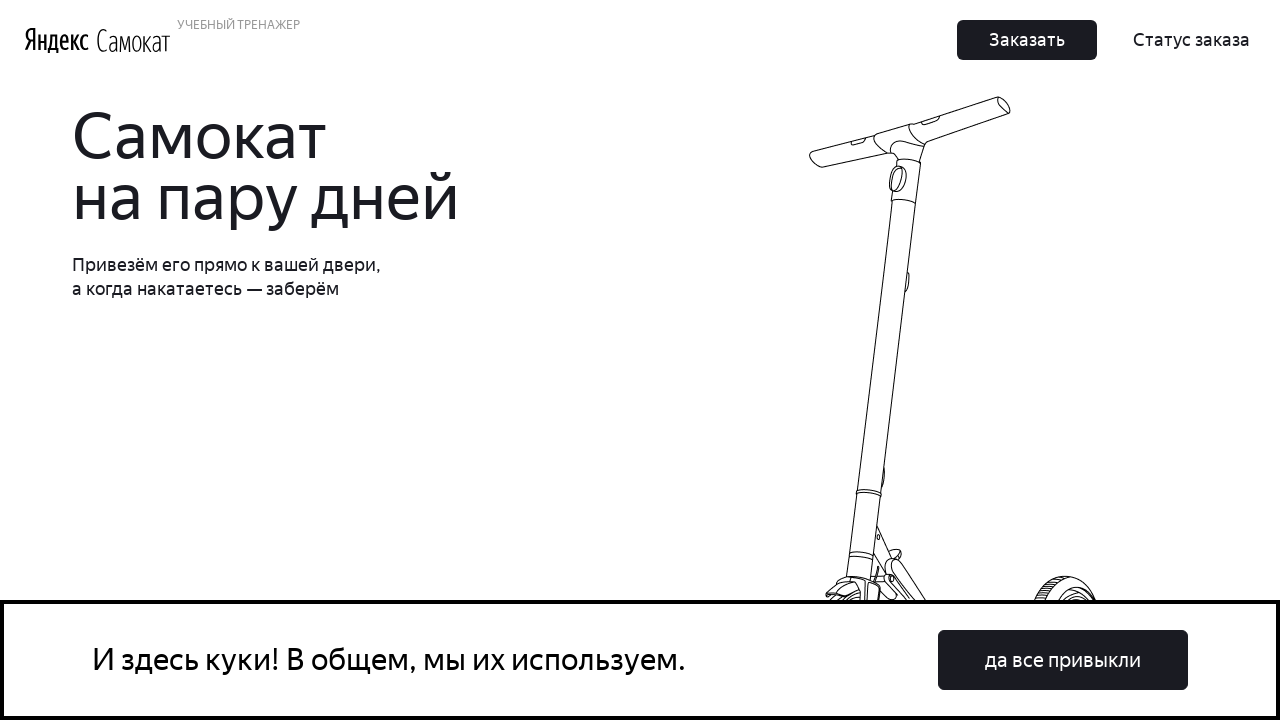

Scrolled FAQ accordion section into view
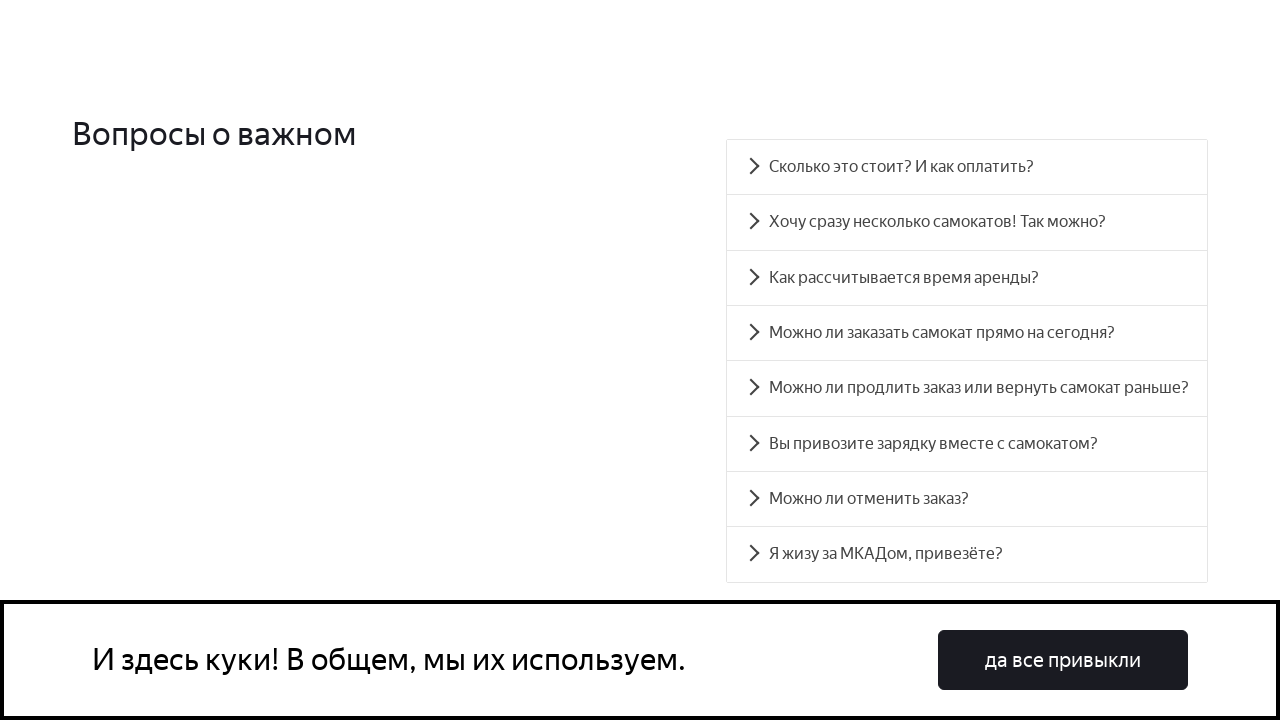

Clicked FAQ question 7 to expand accordion at (967, 554) on .accordion__item >> nth=7
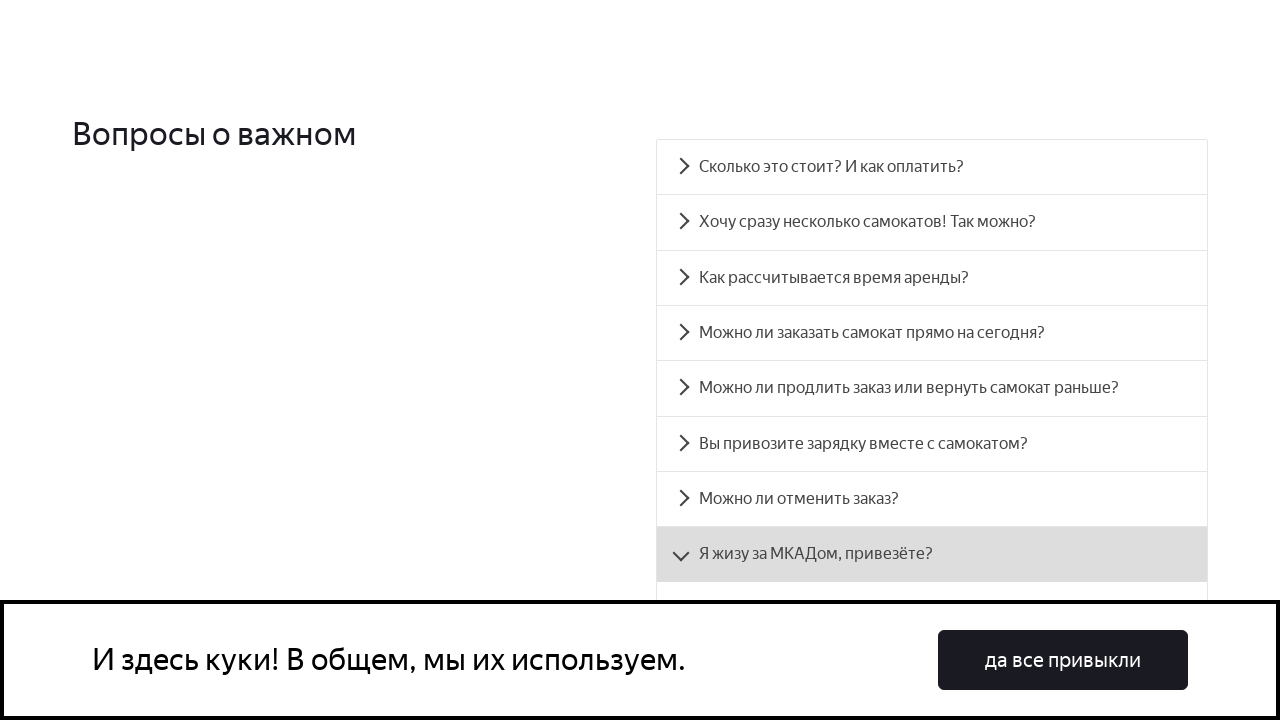

FAQ answer 7 became visible with delivery information about Moscow region
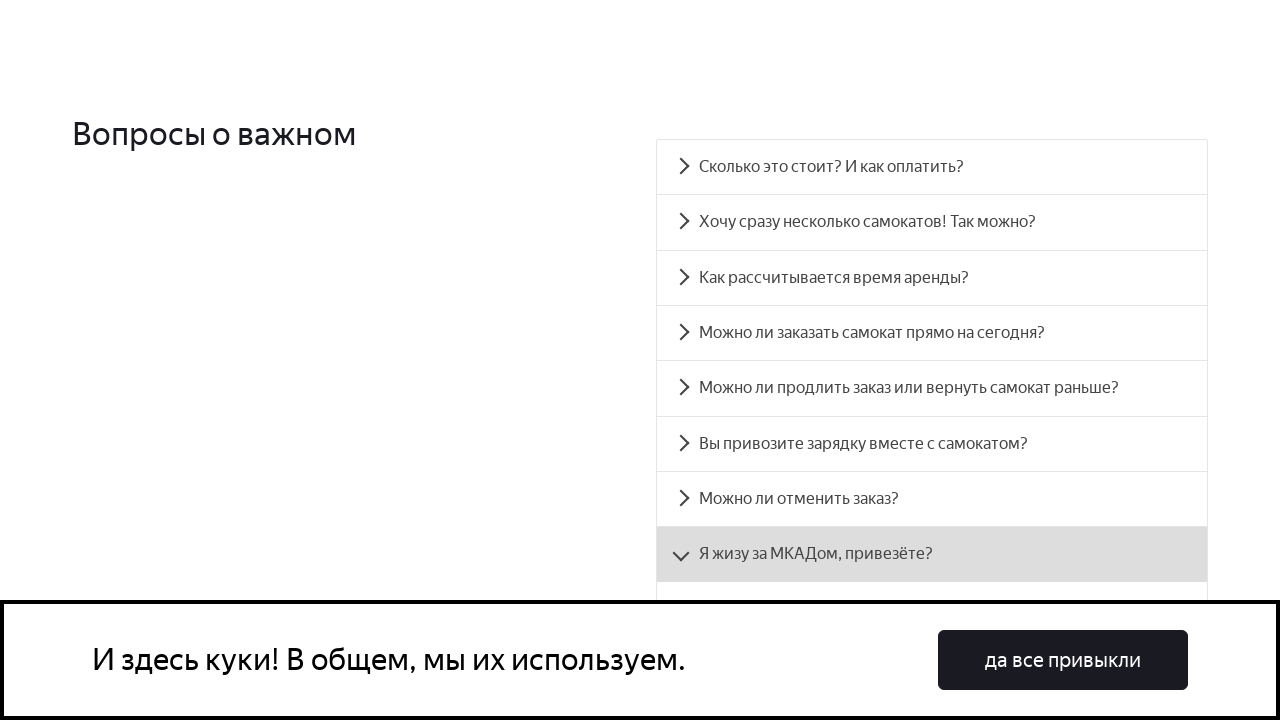

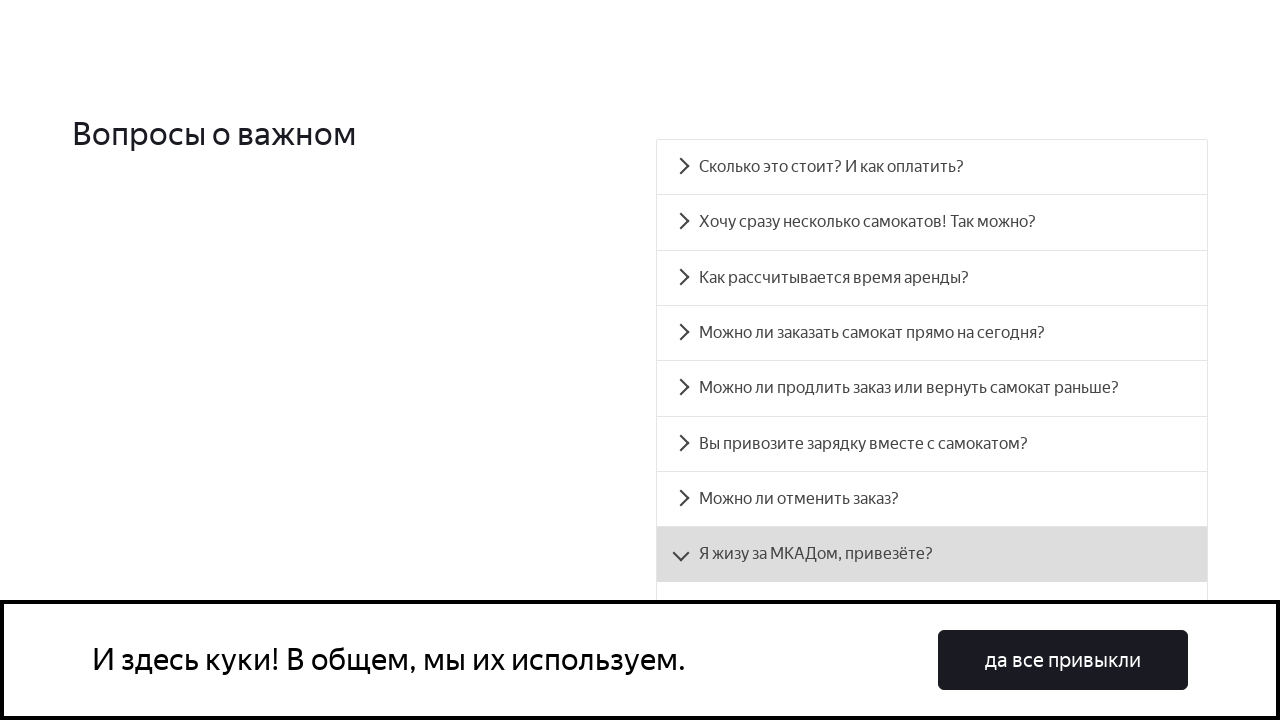